Tests modal dialog functionality by clicking a button to open a modal, then using JavaScript to click the close button to dismiss it

Starting URL: https://formy-project.herokuapp.com/modal

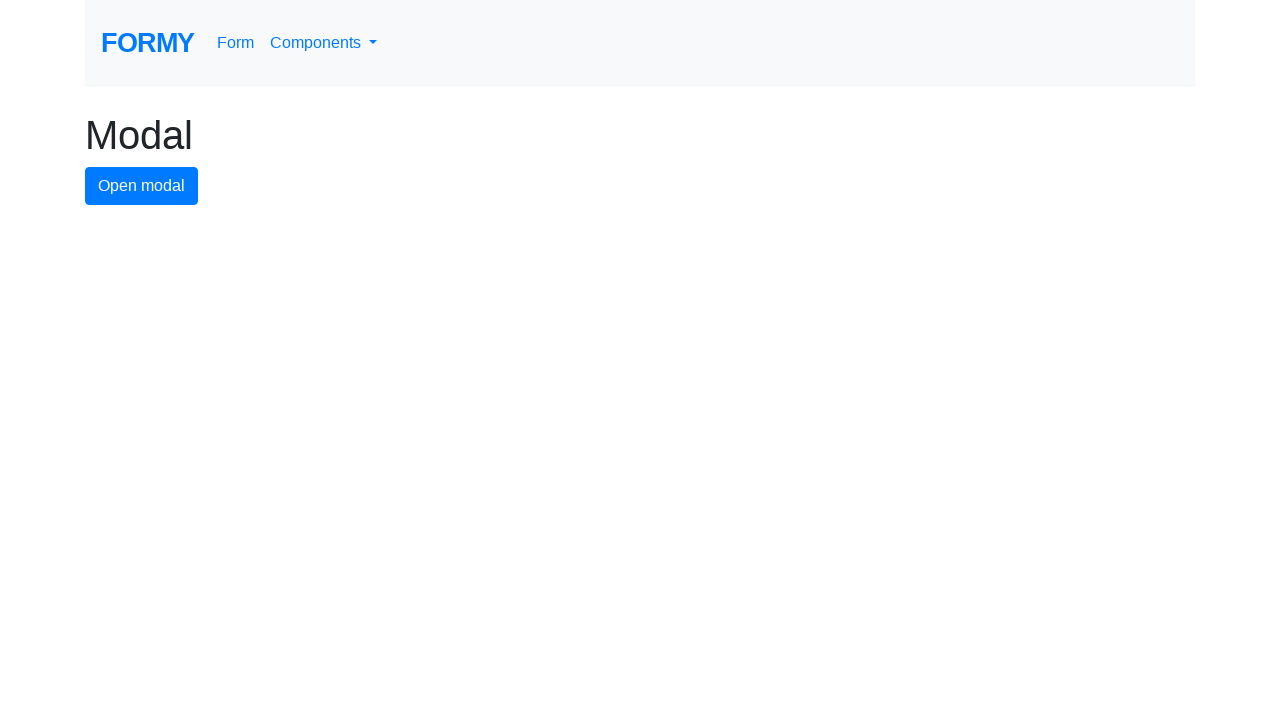

Clicked modal button to open the modal dialog at (142, 186) on #modal-button
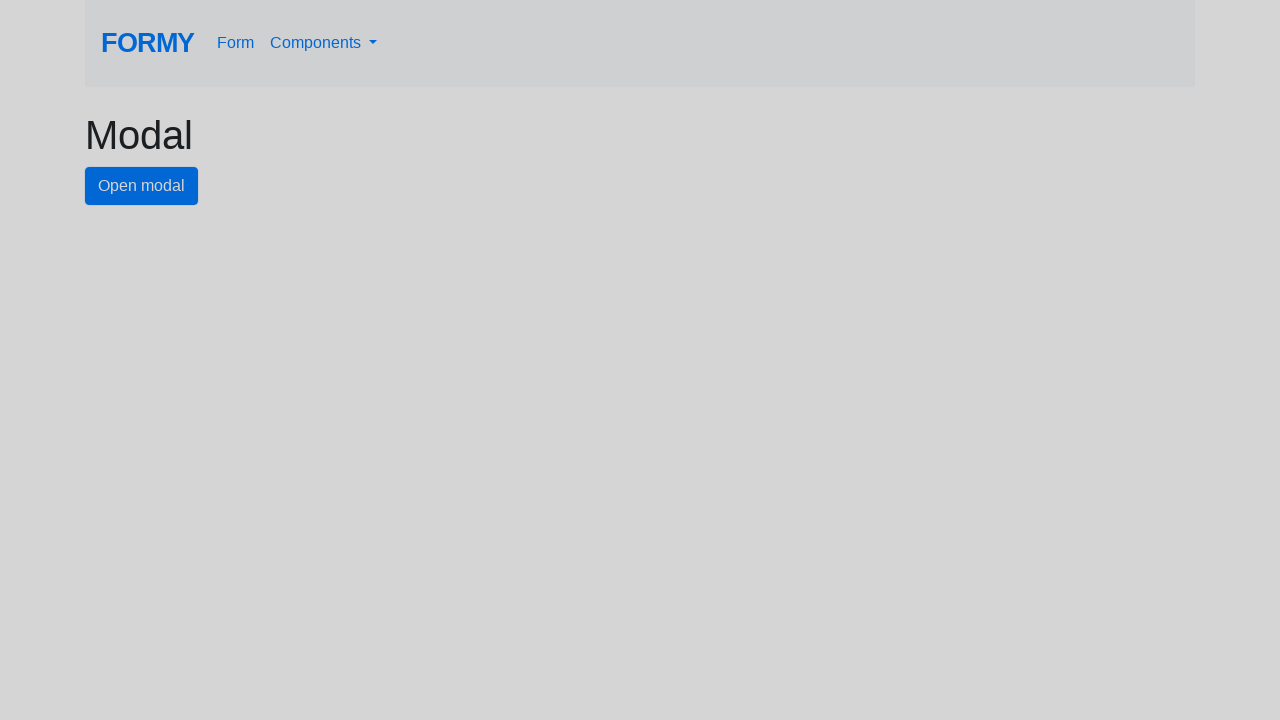

Modal dialog appeared with close button visible
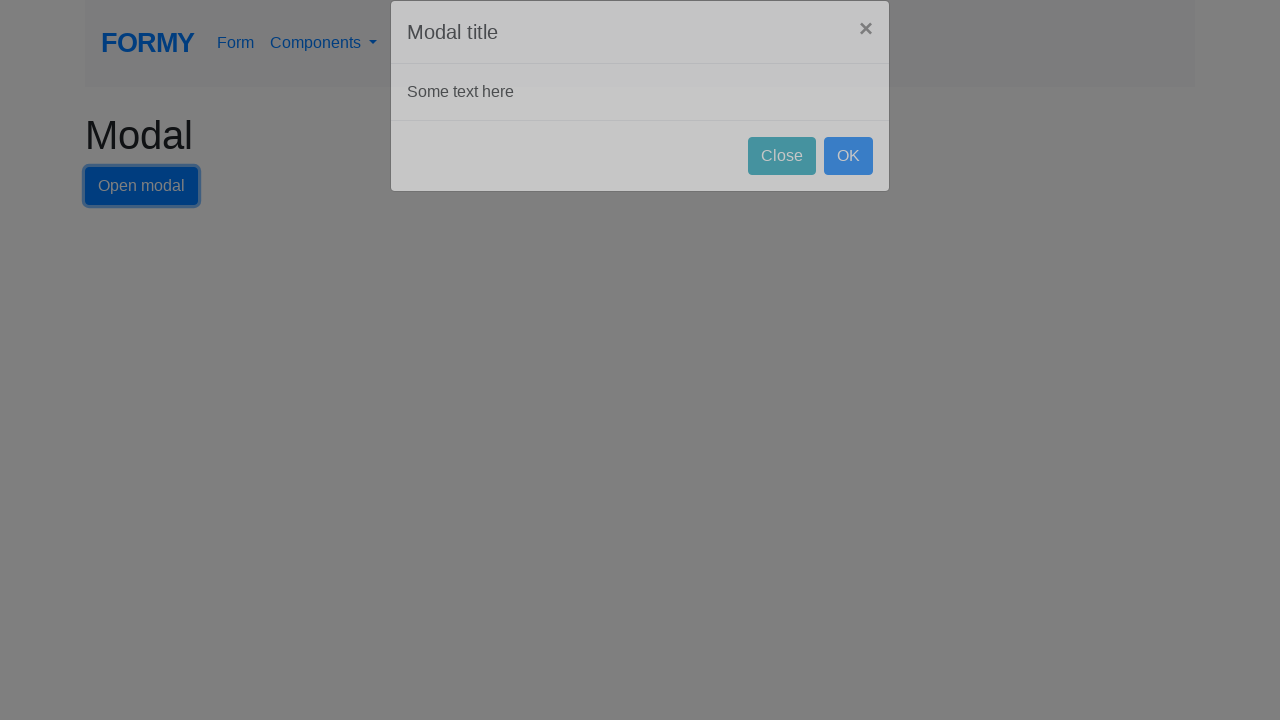

Executed JavaScript to click the close button and dismiss the modal
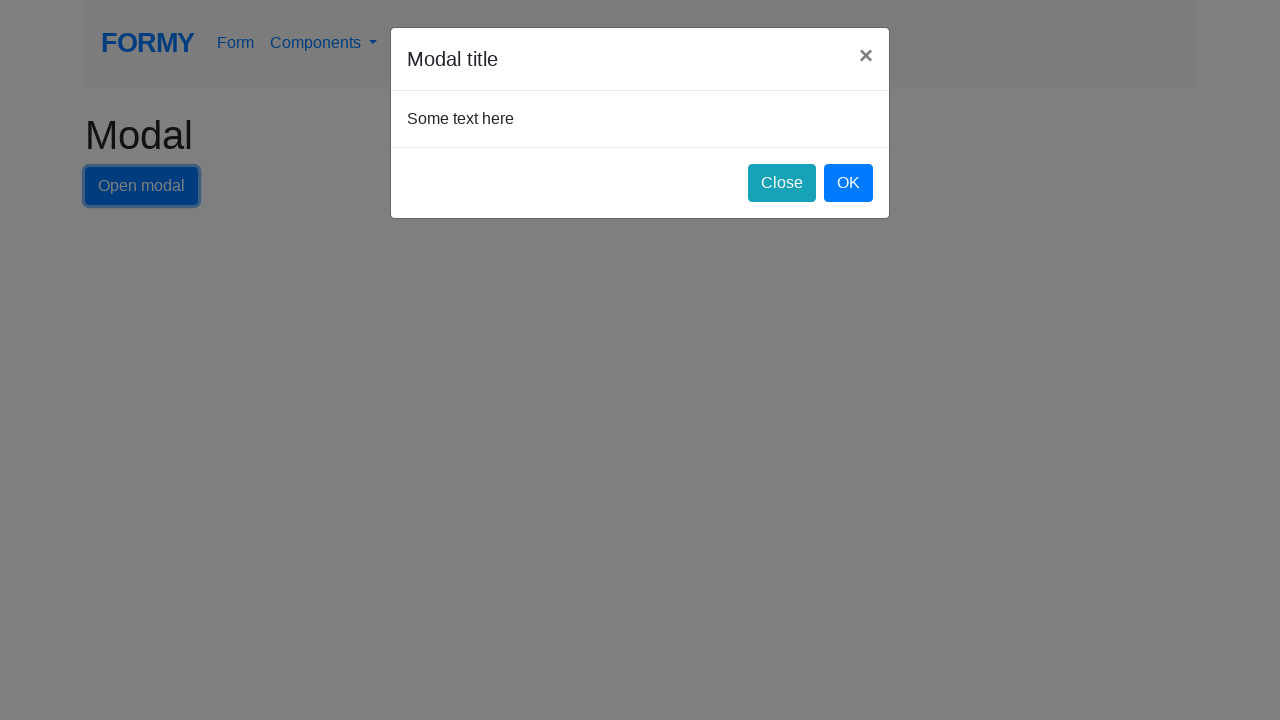

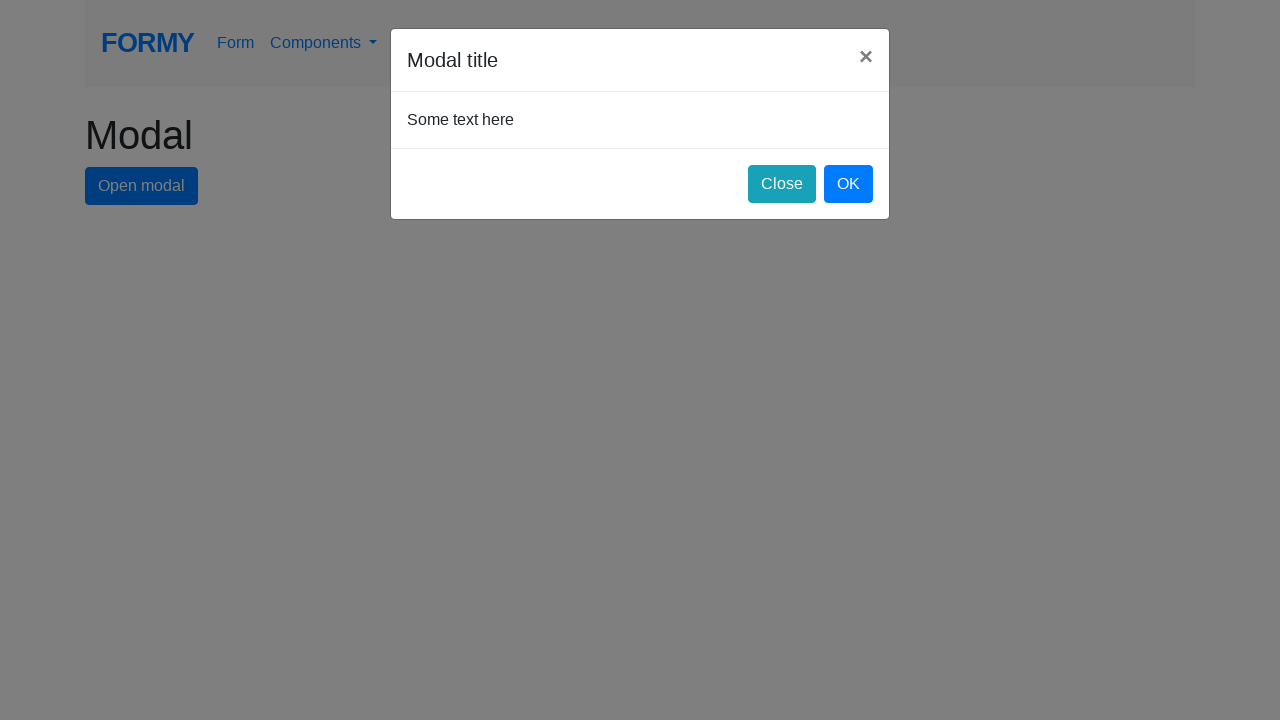